Tests clicking on a popup window link on the omayo test page to open a popup window

Starting URL: https://omayo.blogspot.com/

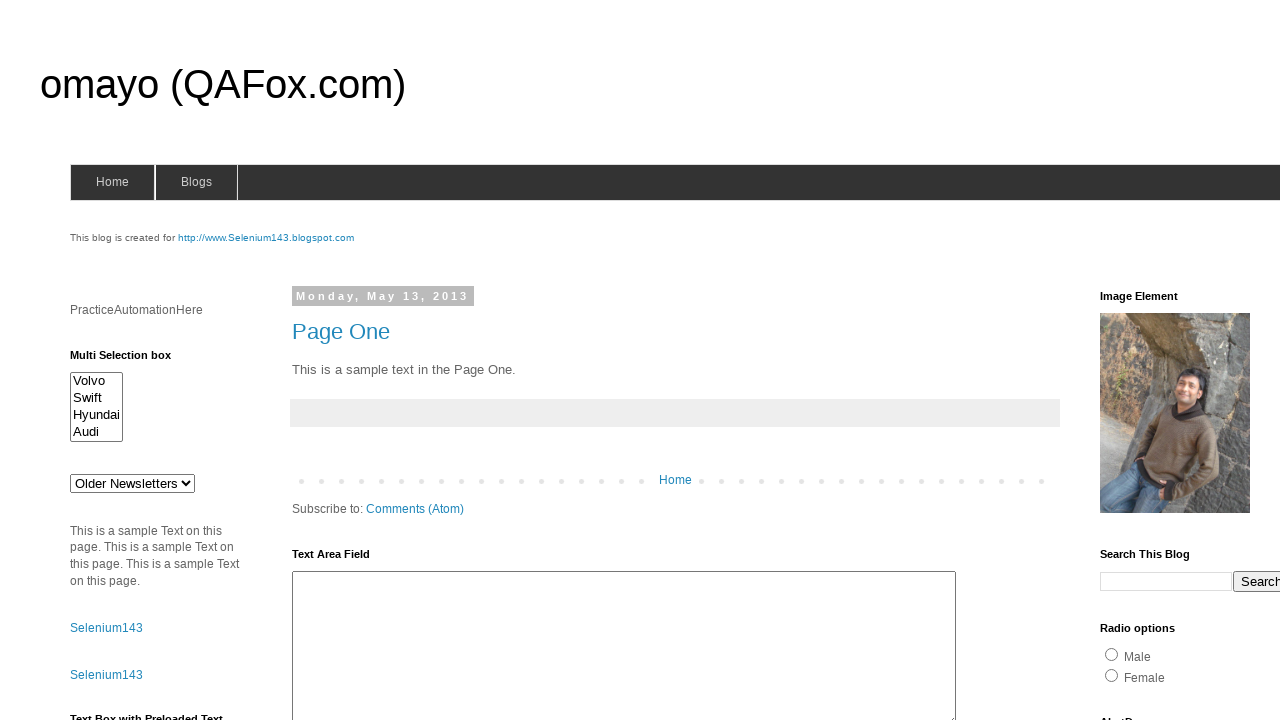

Navigated to omayo.blogspot.com test page
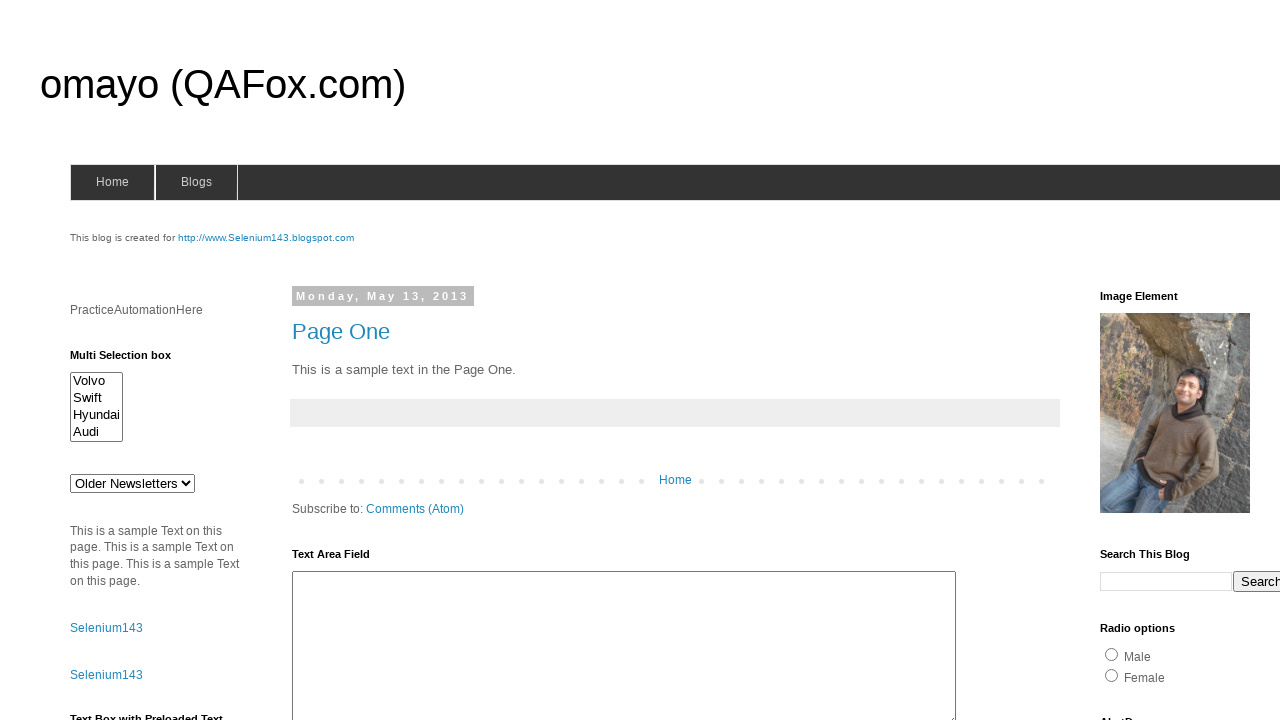

Clicked on 'Open a popup window' link to trigger popup at (132, 360) on text=Open a popup window
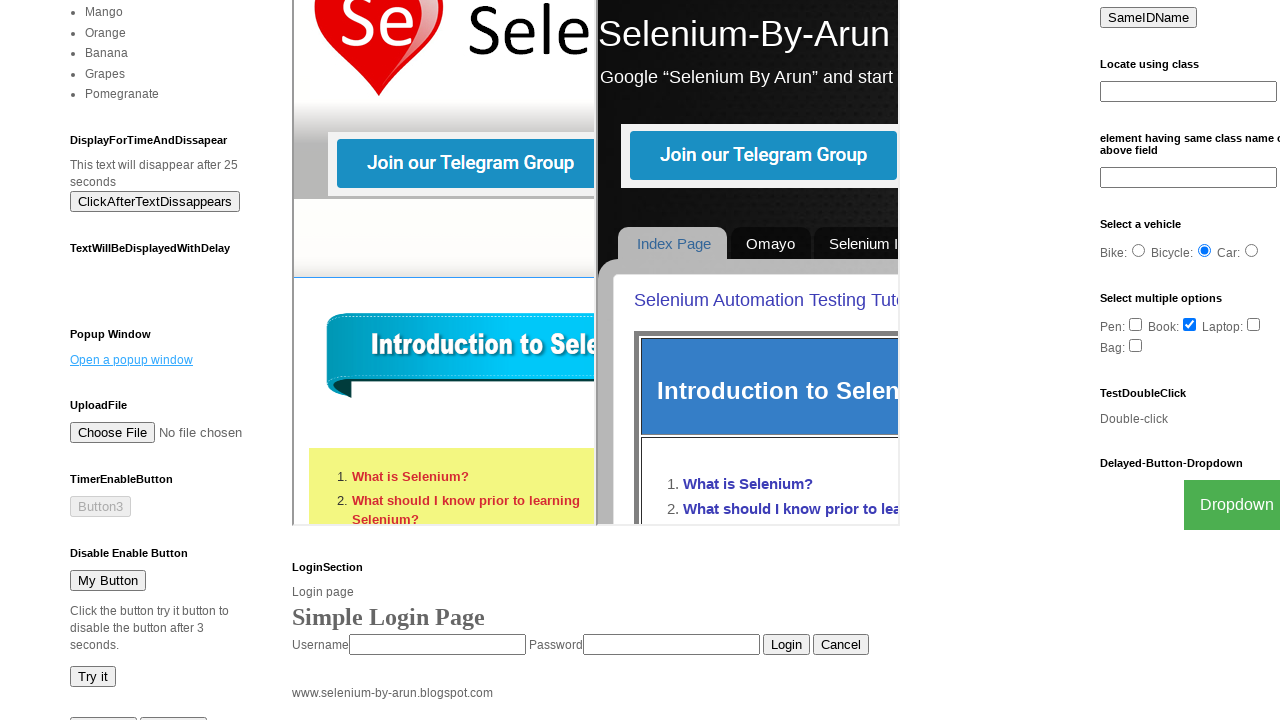

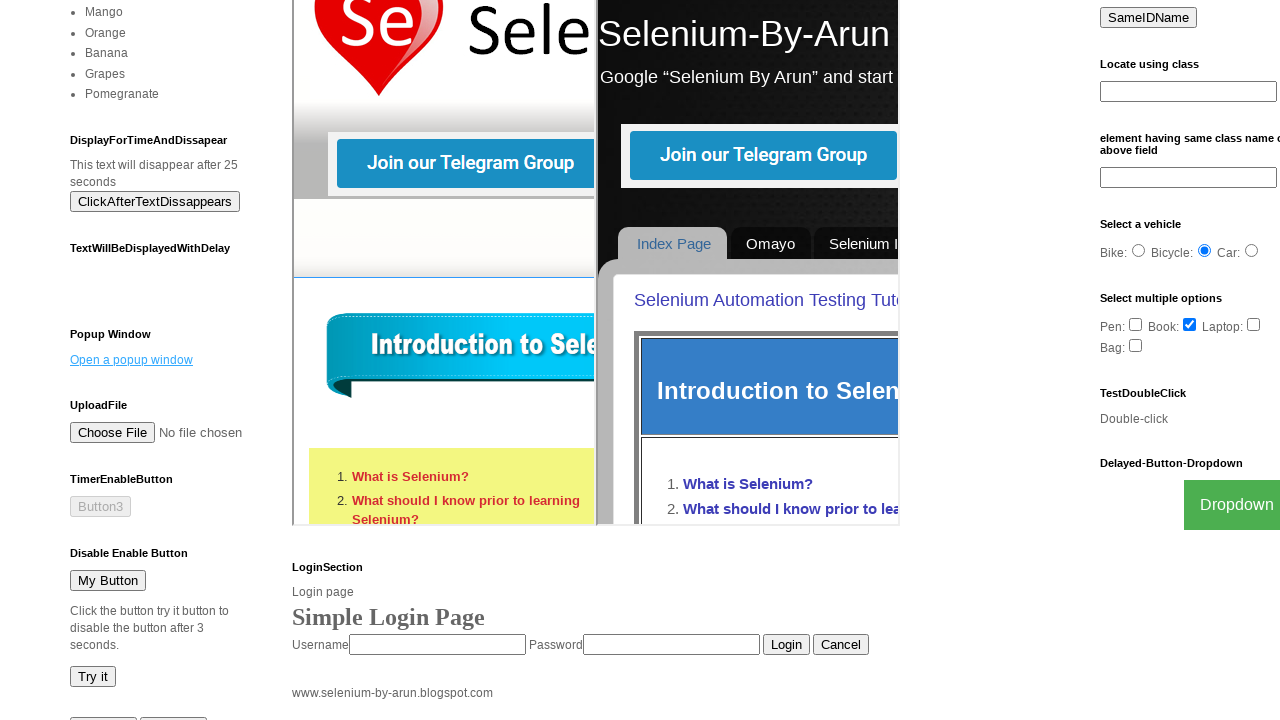